Navigates to Playwright documentation, clicks the "Get started" link, and verifies the Installation heading is visible

Starting URL: https://playwright.dev/

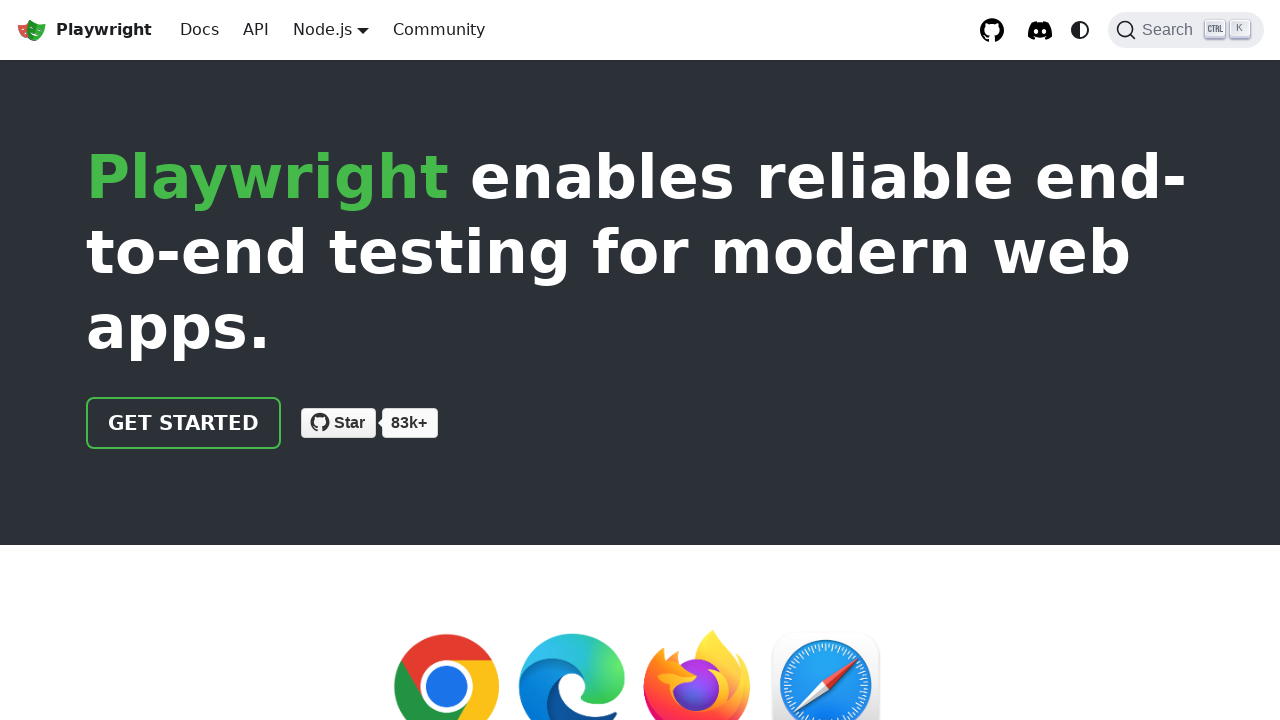

Clicked the 'Get started' link at (184, 423) on internal:role=link[name="Get started"i]
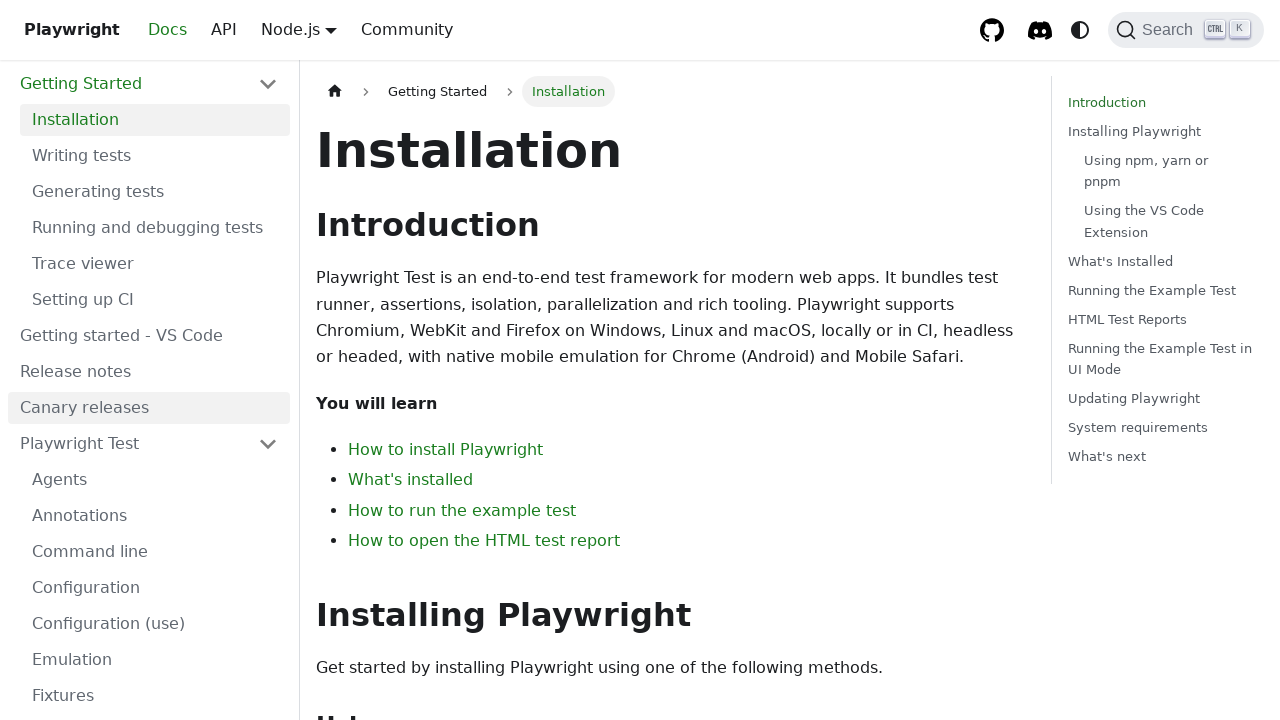

Installation heading is now visible
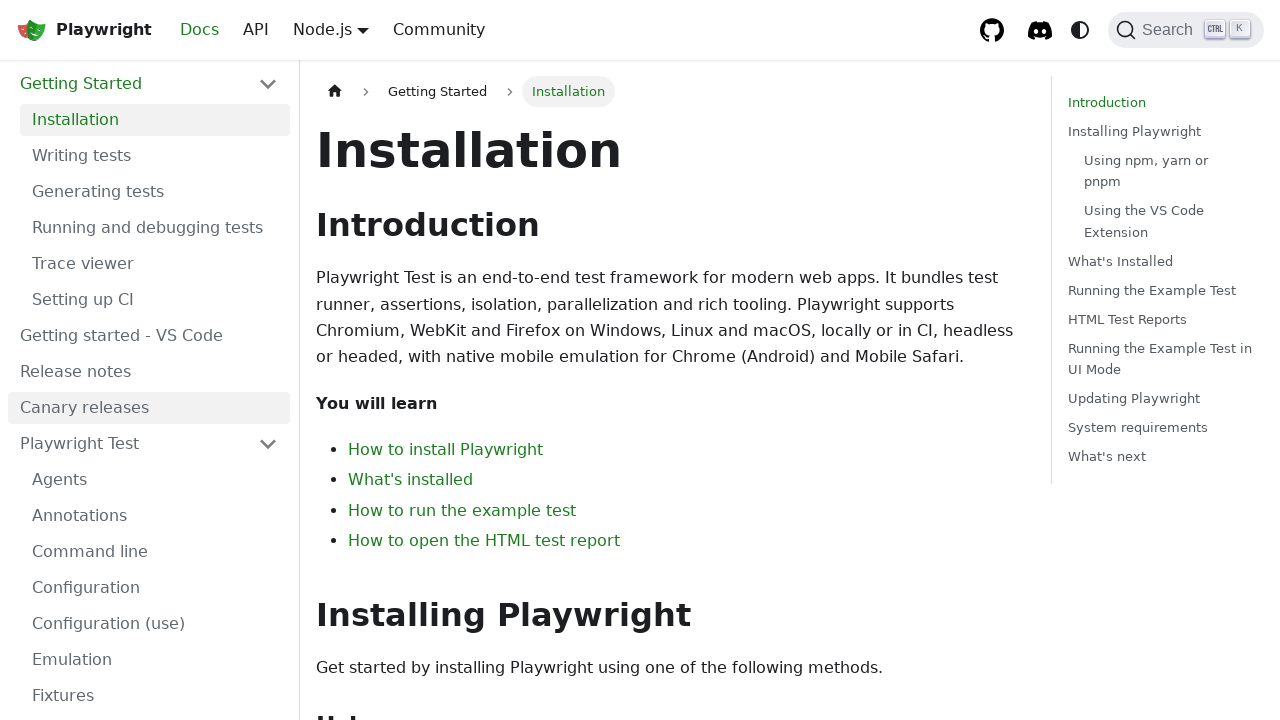

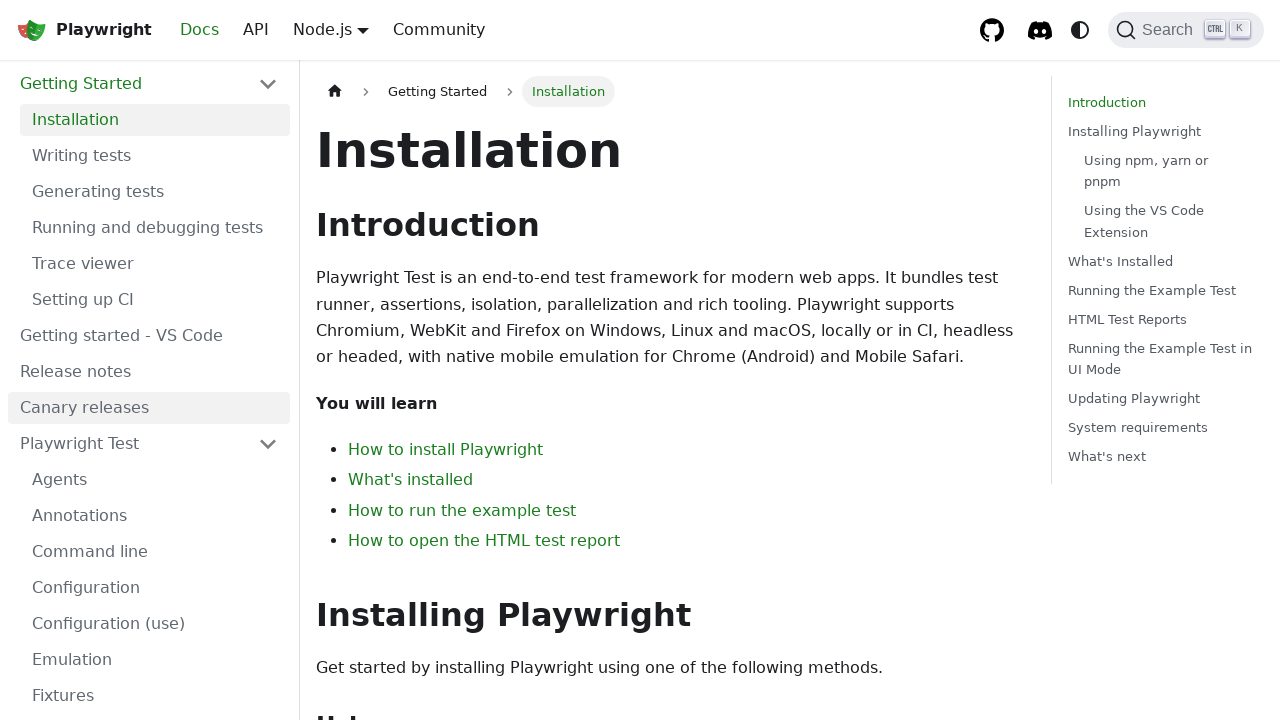